Tests scrolling to form elements and filling in name and date fields on a scroll demo page

Starting URL: https://formy-project.herokuapp.com/scroll

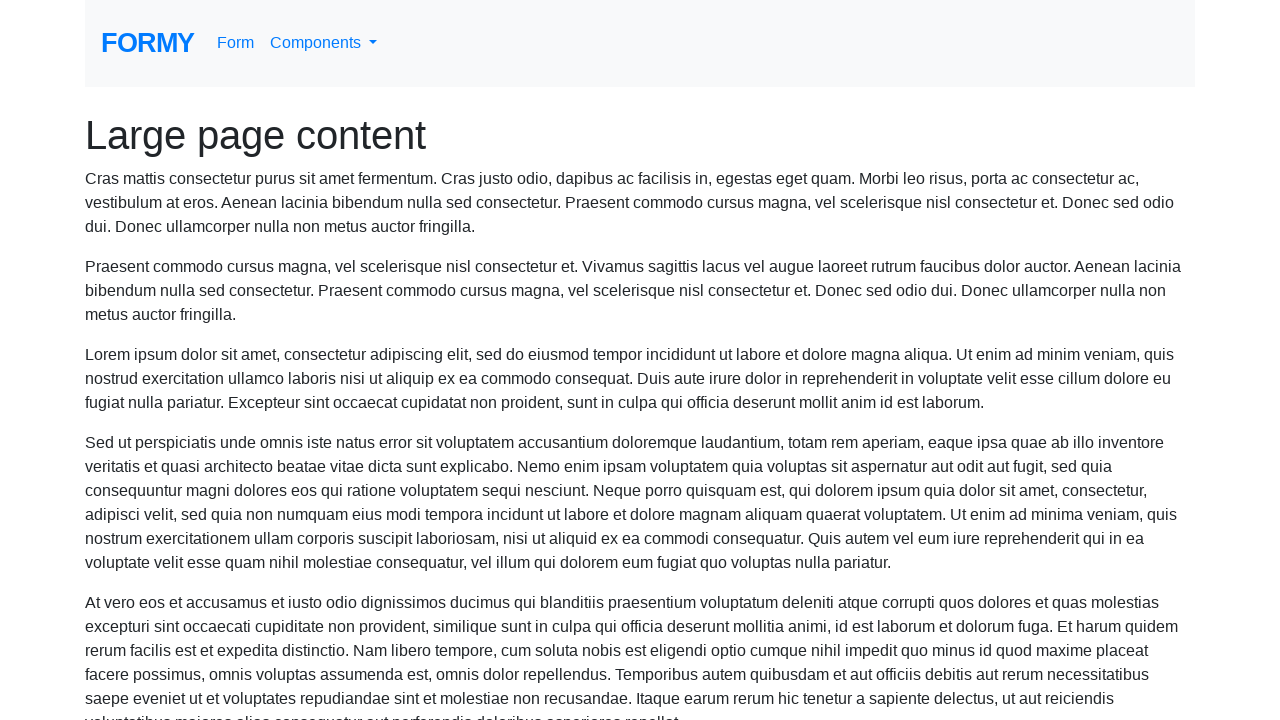

Located the name field element
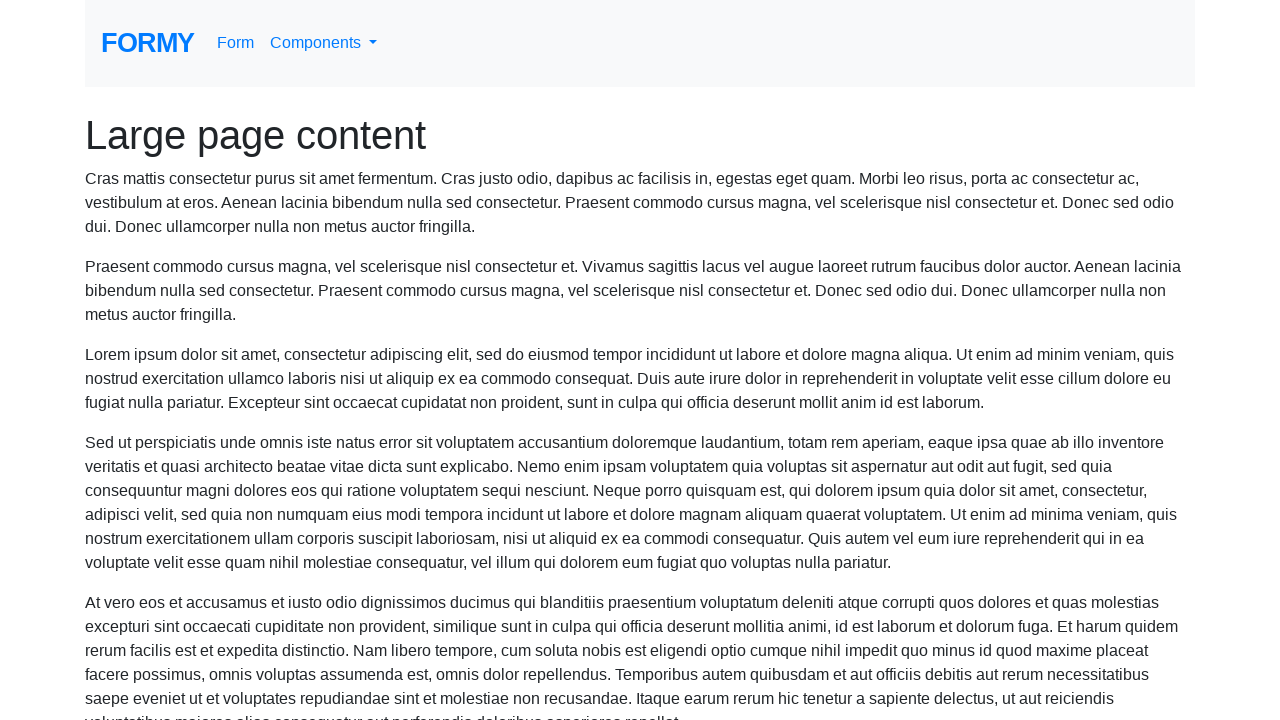

Scrolled to name field into view
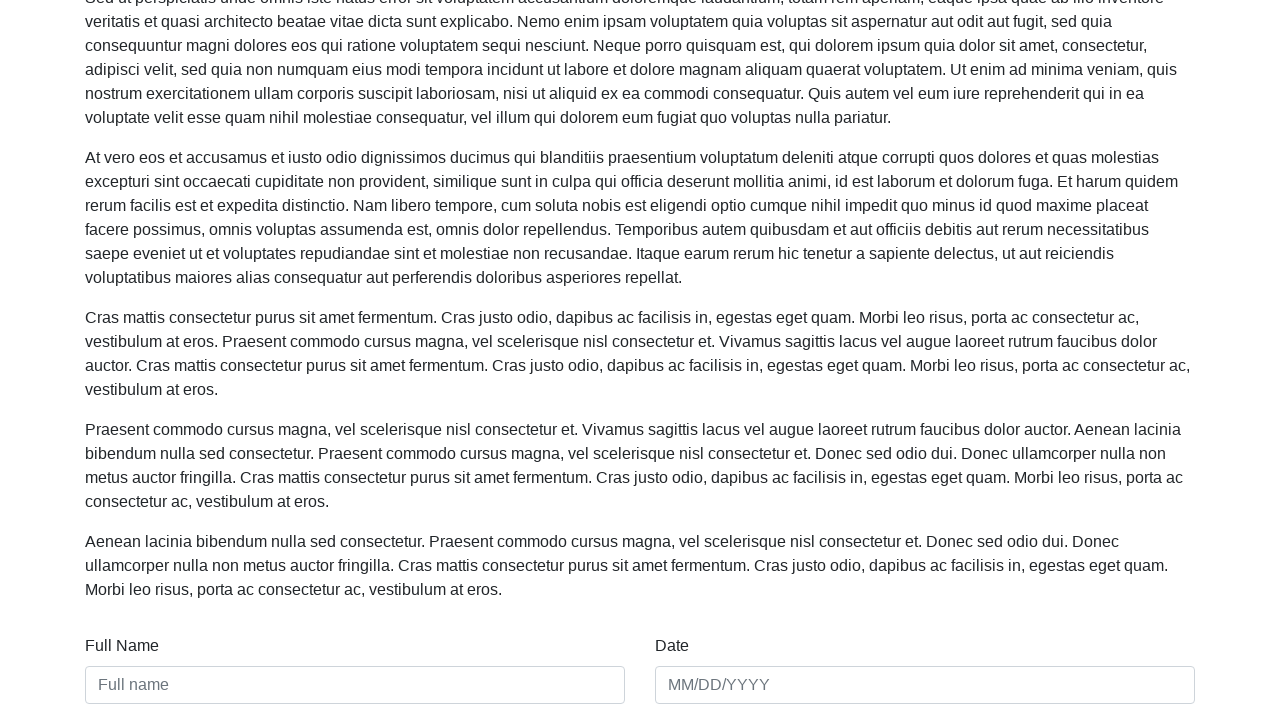

Filled name field with 'Maria Rodriguez' on #name
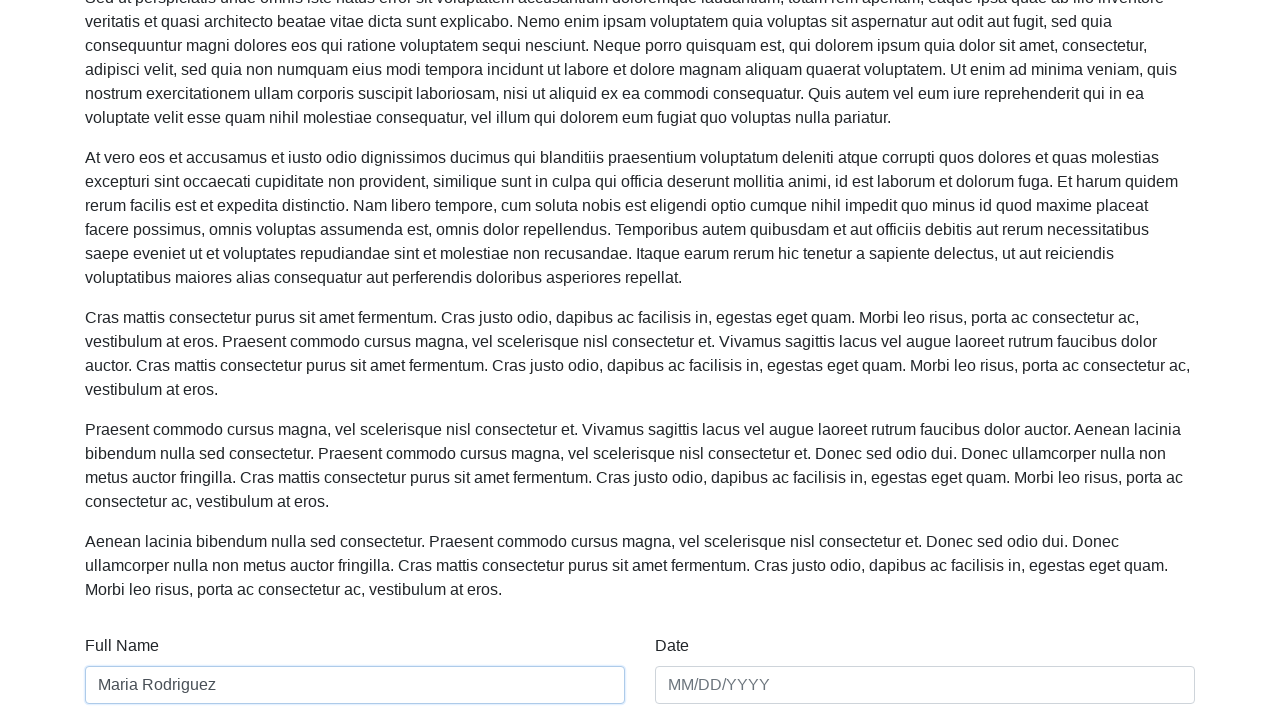

Filled date field with '25/03/2024' on #date
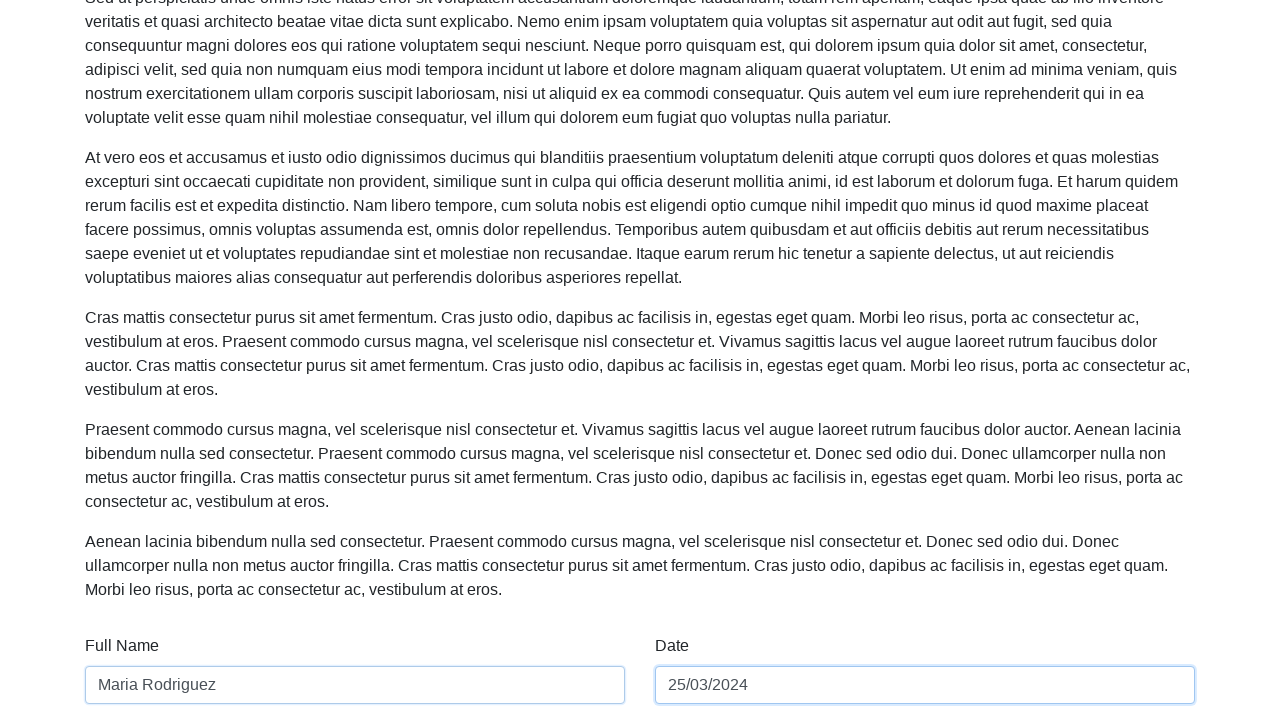

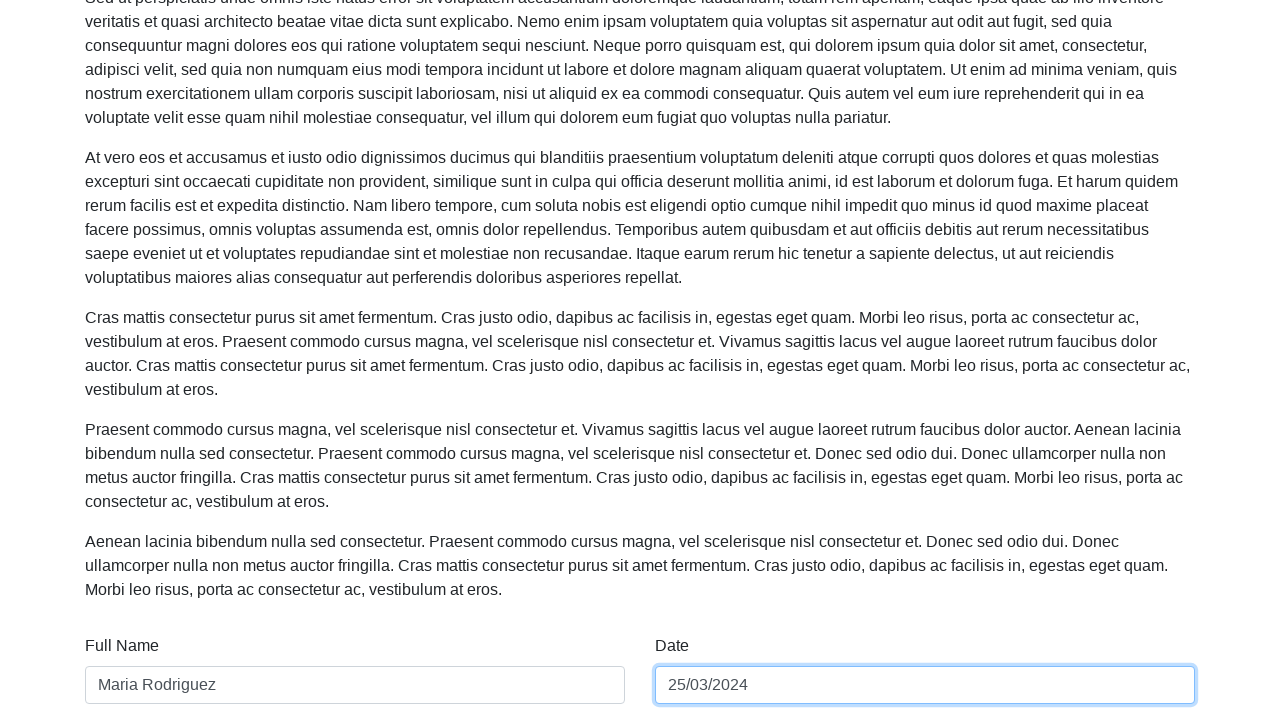